Tests that clicking submit without filling required fields shows validation messages

Starting URL: https://cac-tat.s3.eu-central-1.amazonaws.com/index.html

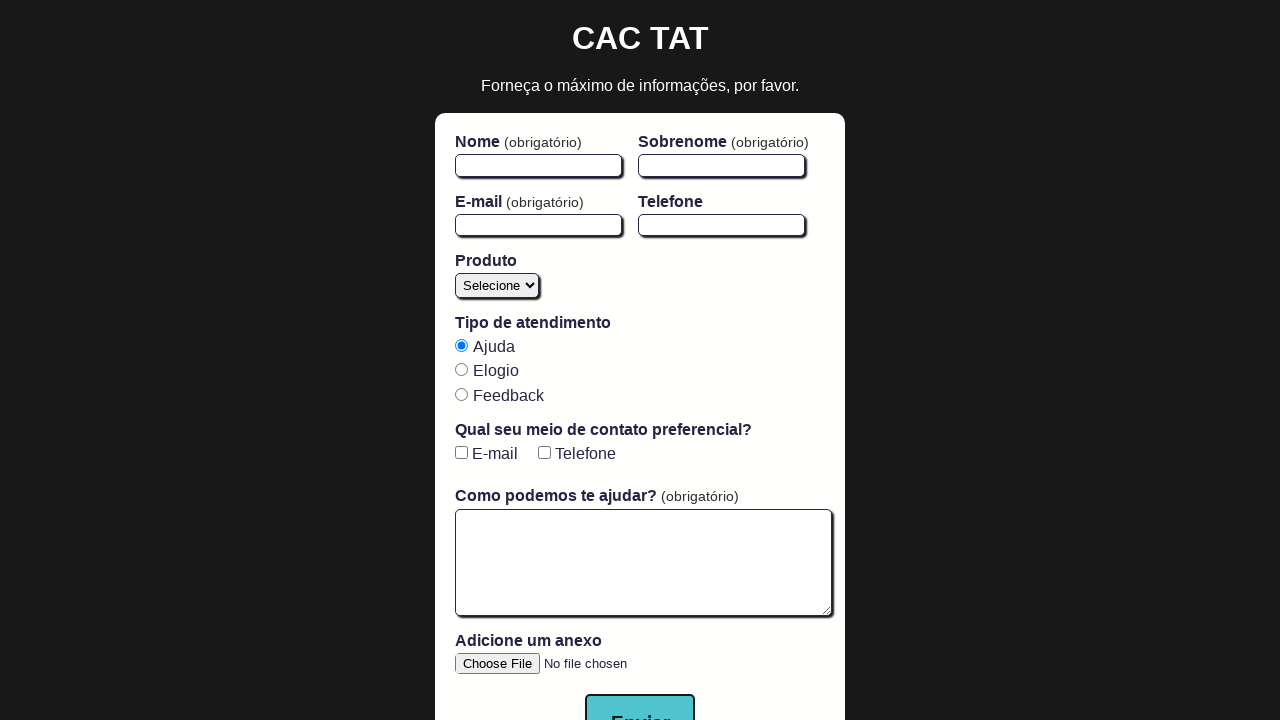

Clicked submit button without filling required fields at (640, 692) on button:has-text('Enviar')
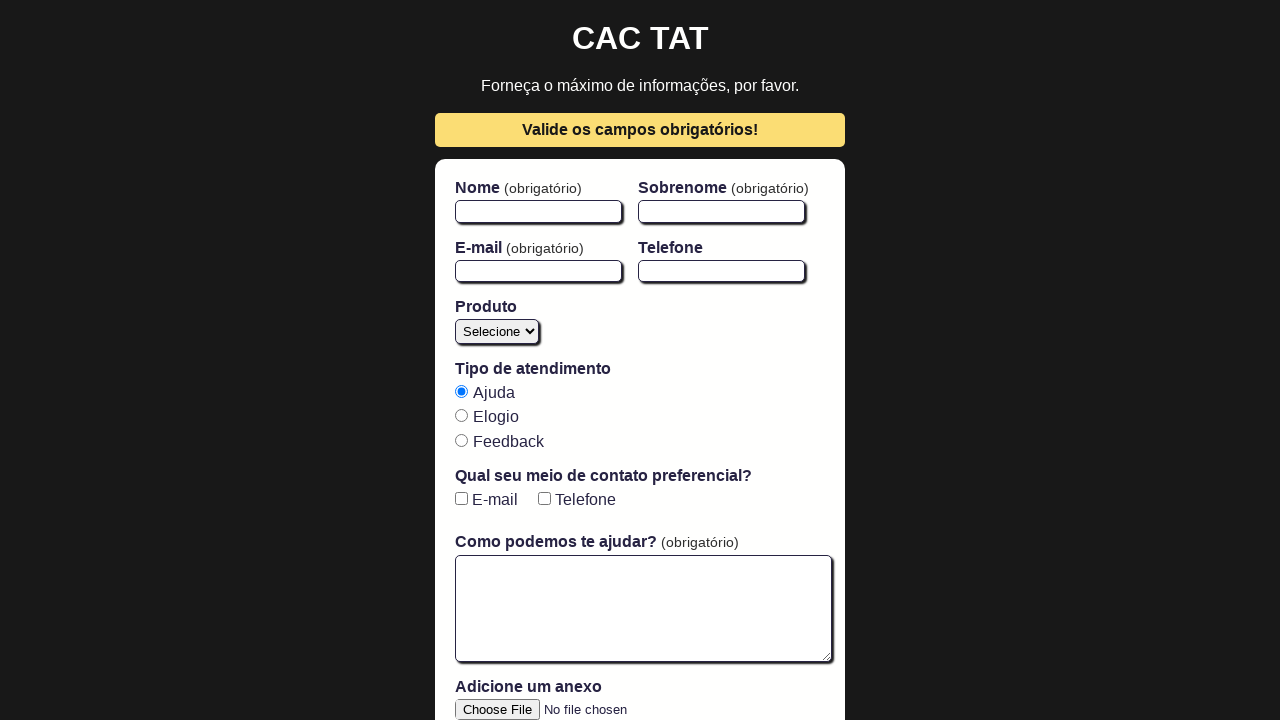

Verified firstName field has required attribute
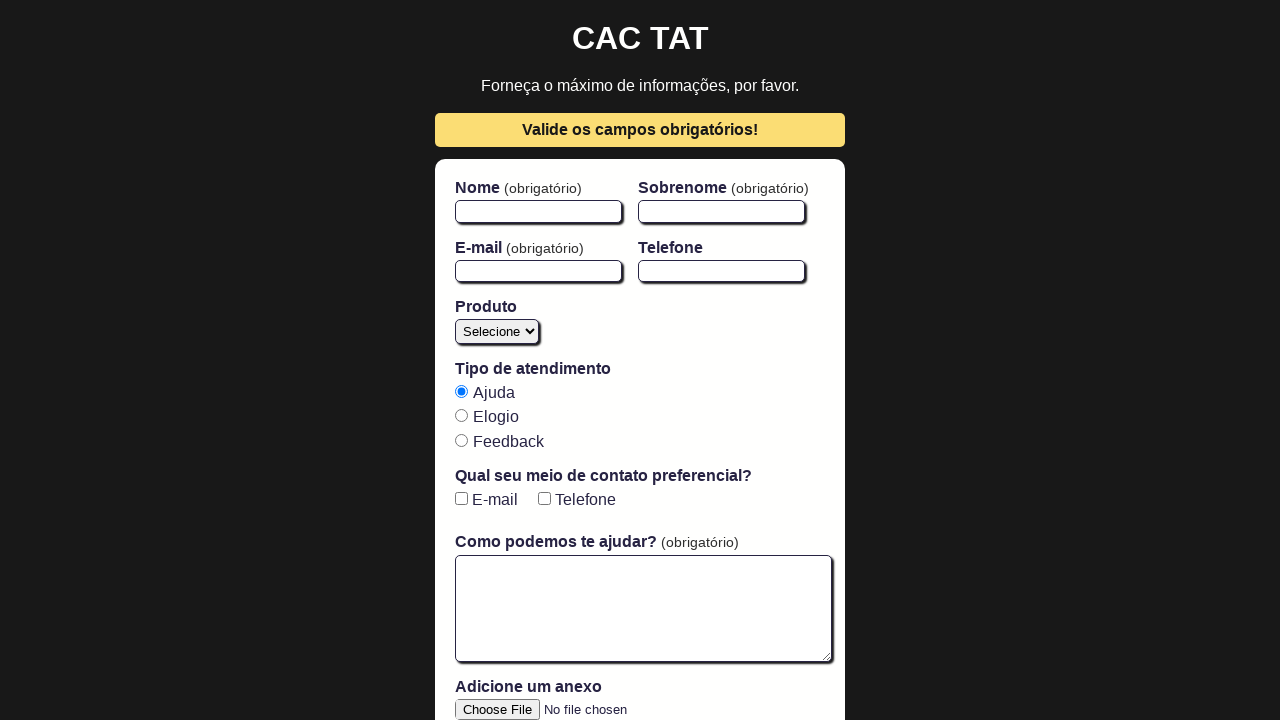

Verified lastName field has required attribute
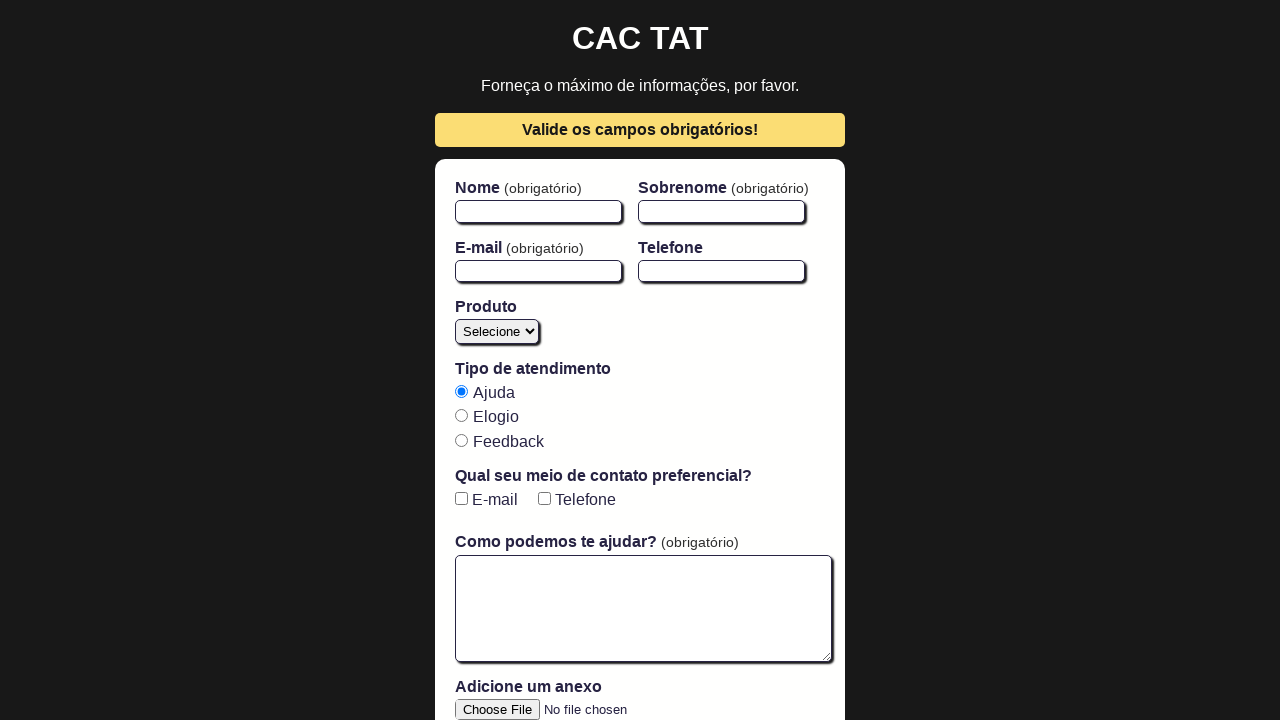

Verified open-text-area field has required attribute
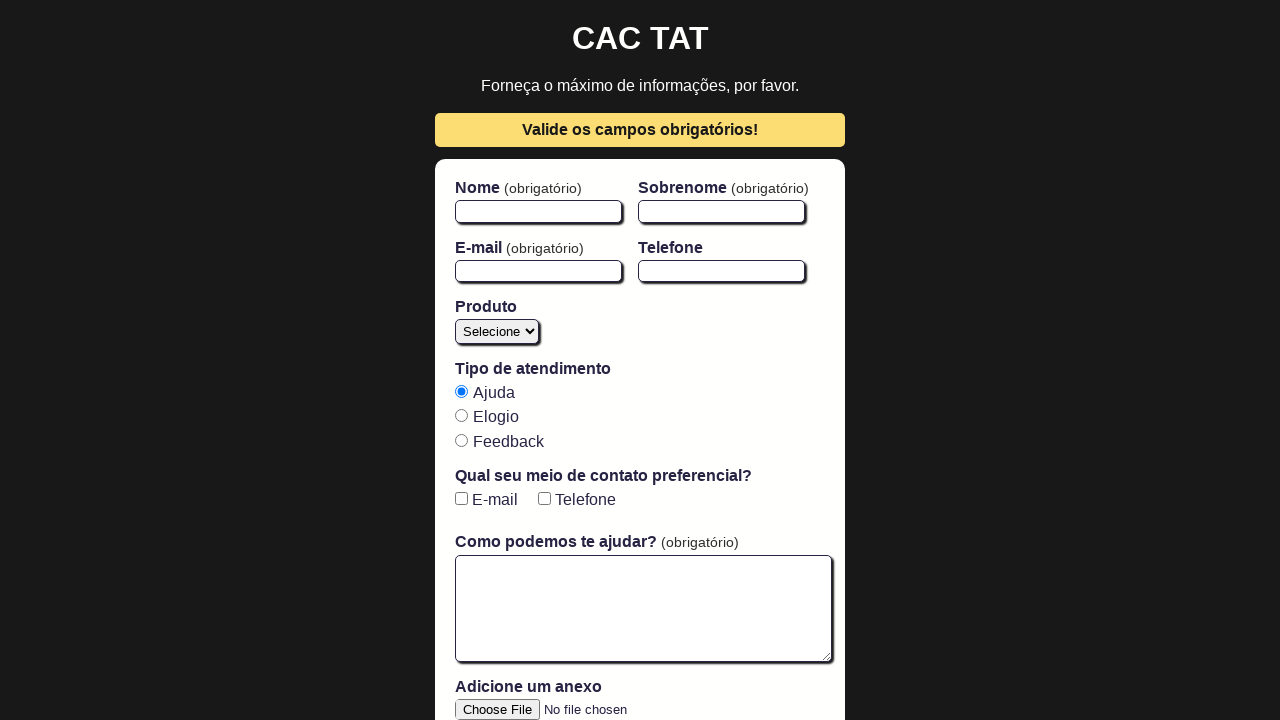

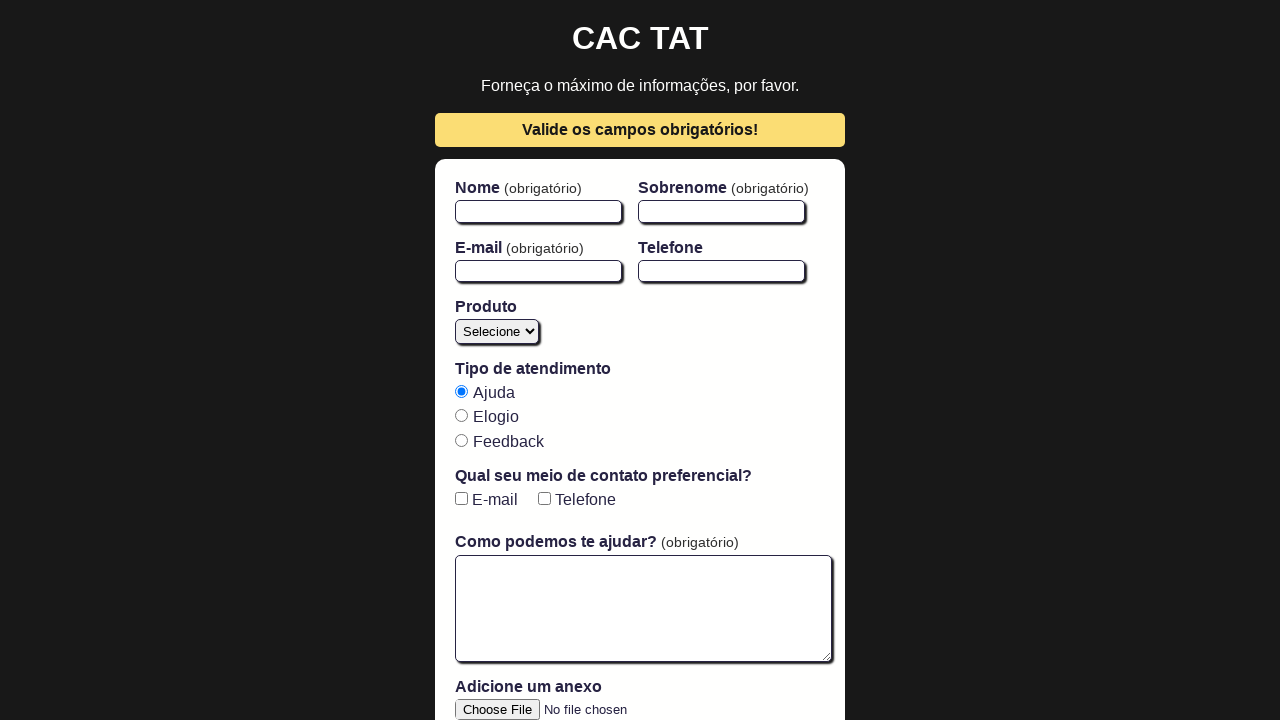